Tests the job search functionality on Colombia's employment portal by entering a search query and waiting for results to load

Starting URL: https://www.buscadordeempleo.gov.co/#/home

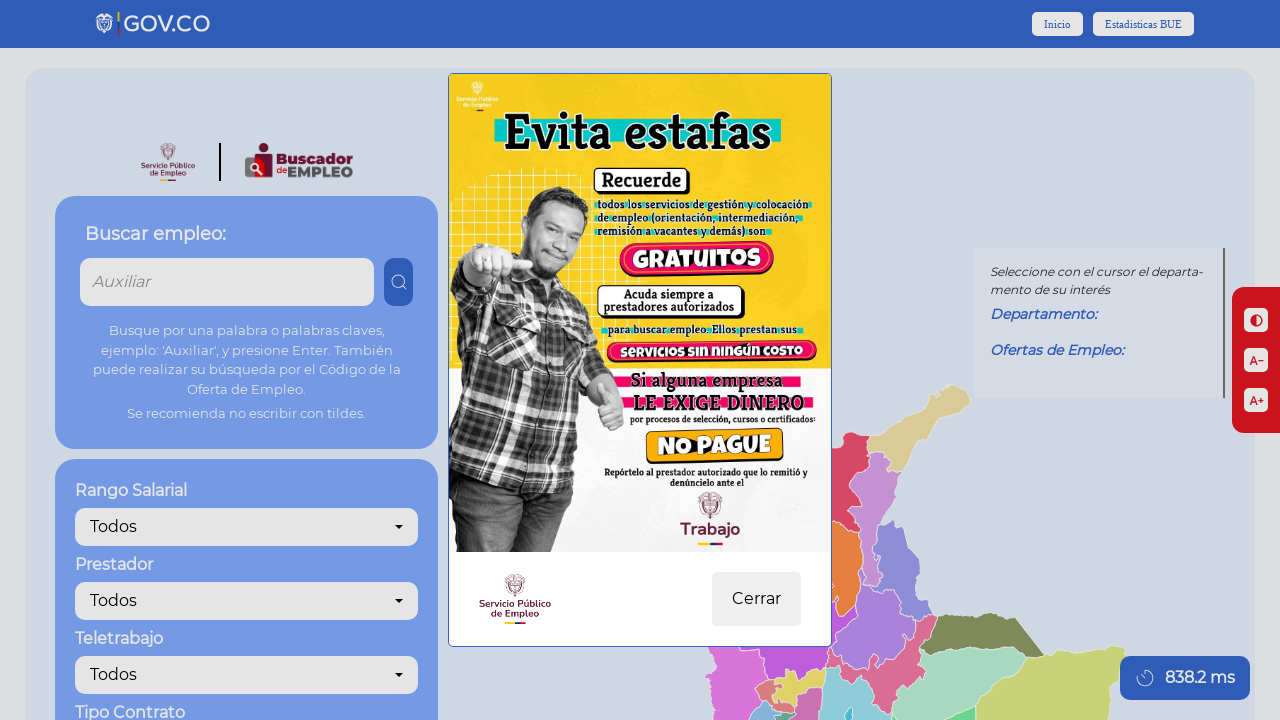

Search input field is available on the employment portal
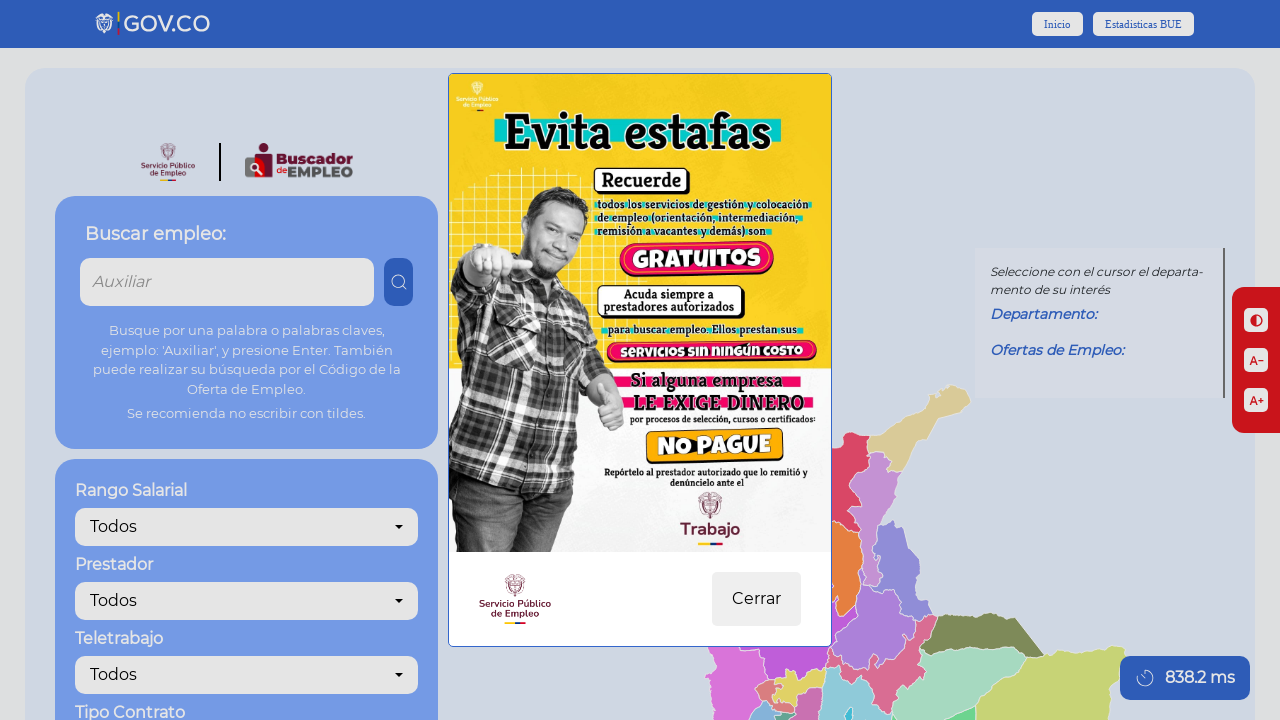

Entered search query 'desarrollador web' in the search field on input[name="search-job-input"]
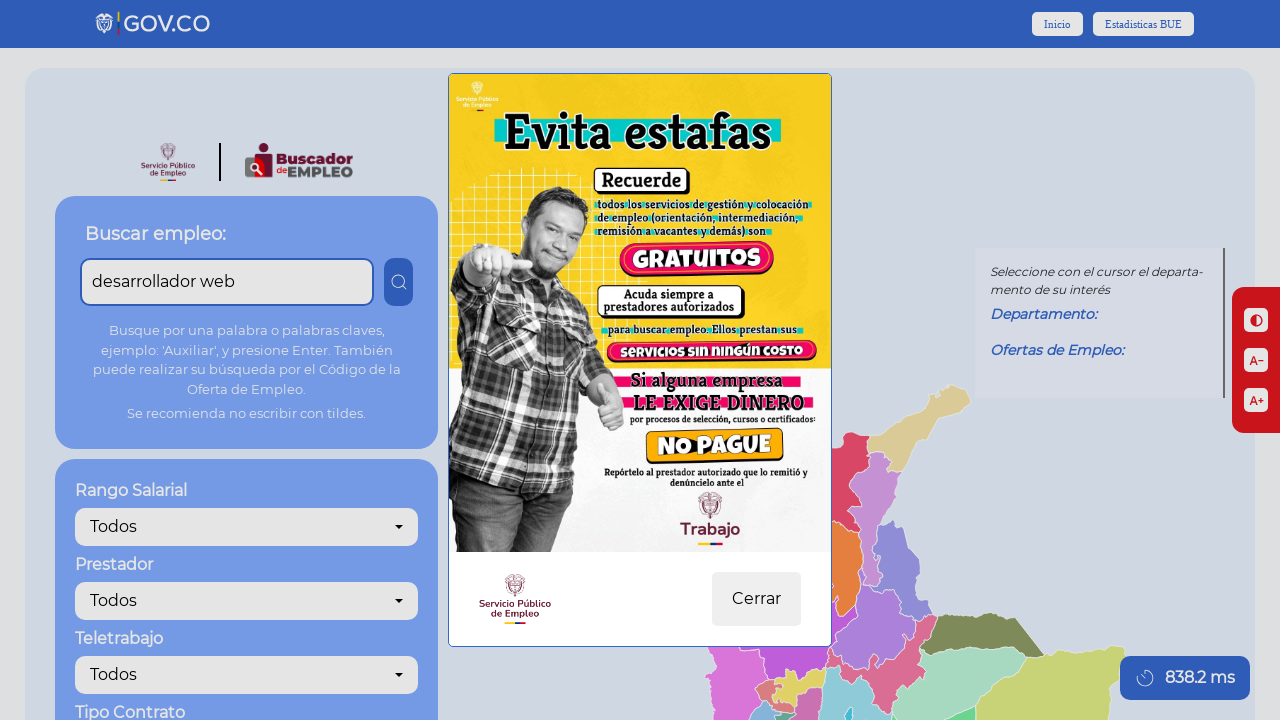

Pressed Enter to submit the job search query
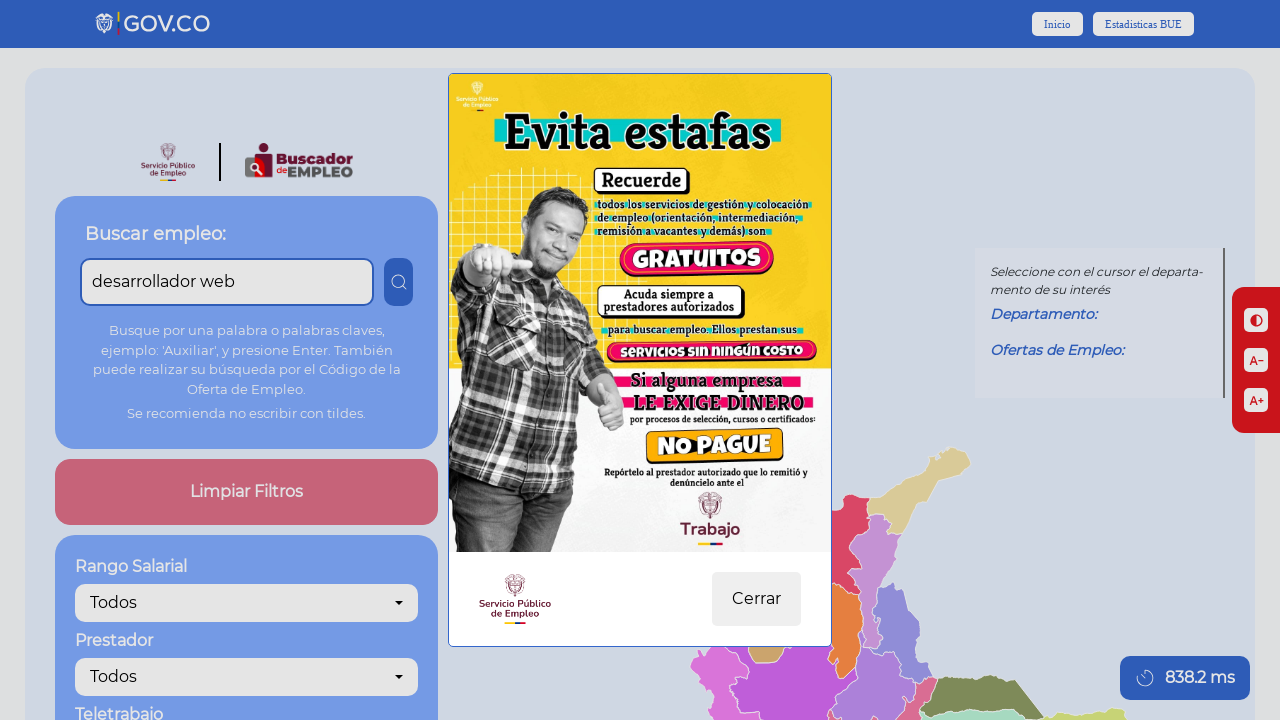

Search results loaded successfully on the employment portal
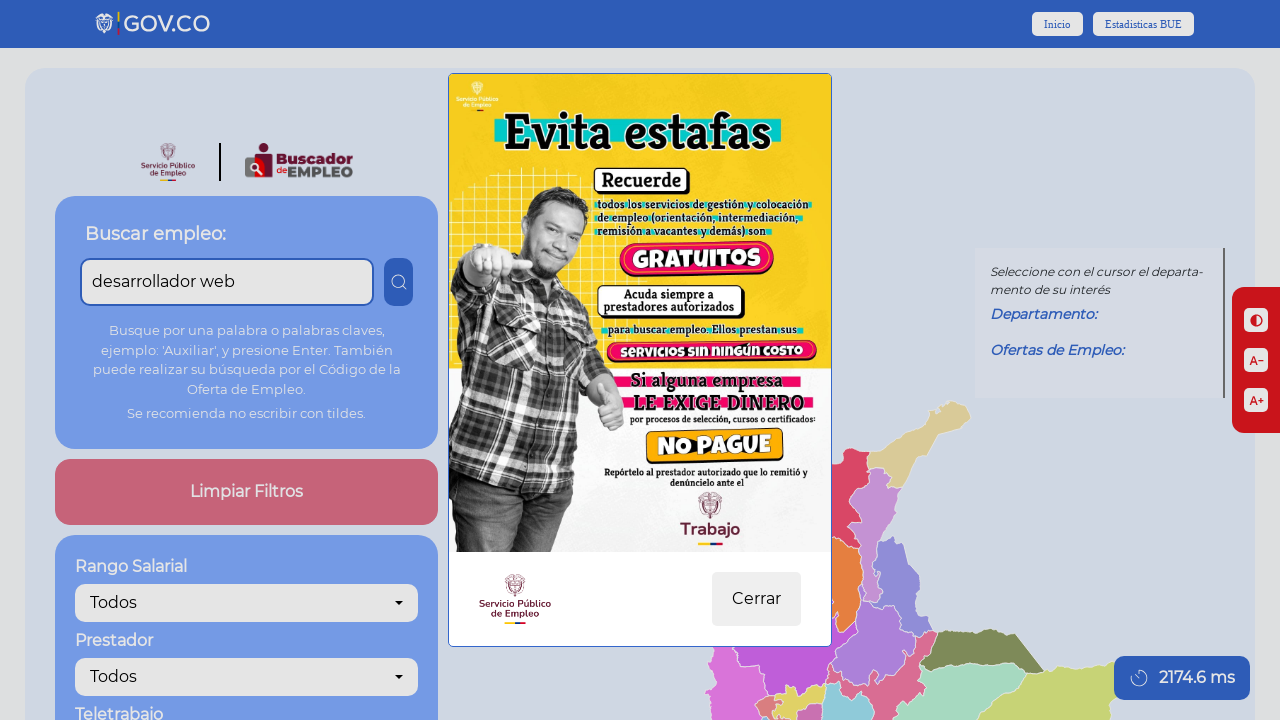

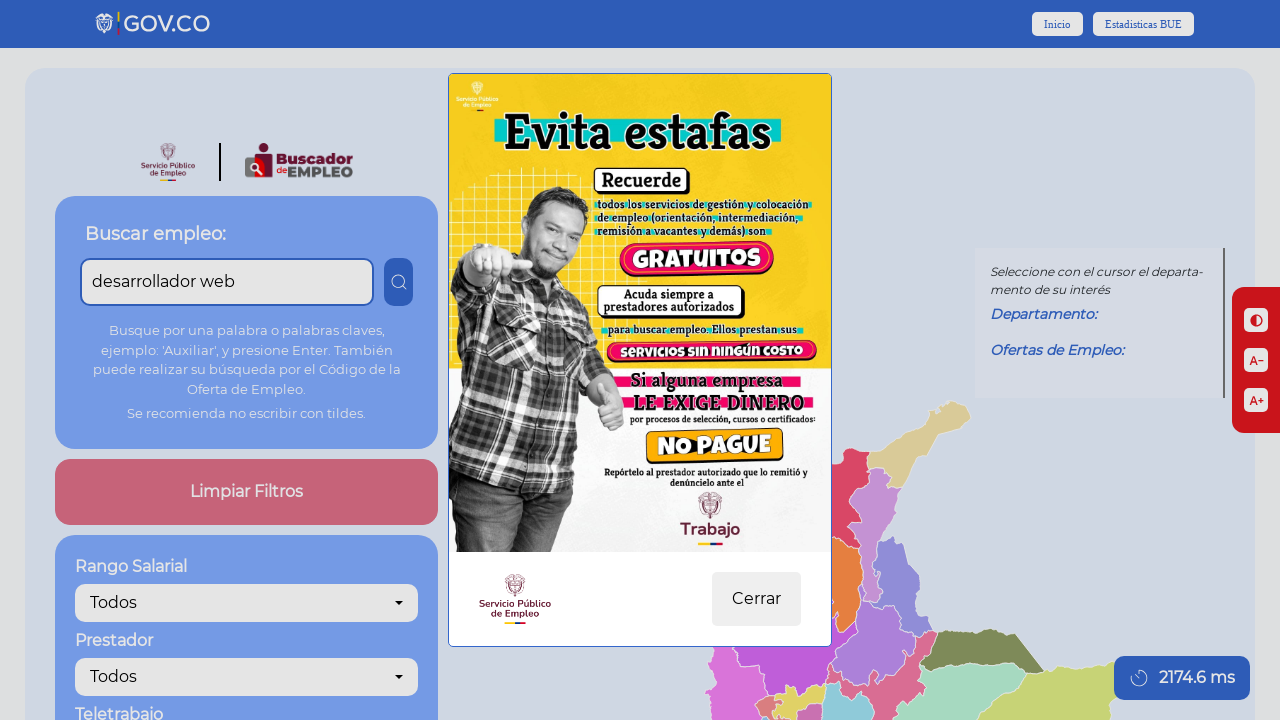